Navigates to the Rahul Shetty Academy Automation Practice page and verifies it loads successfully by waiting for the page to be ready.

Starting URL: https://rahulshettyacademy.com/AutomationPractice/

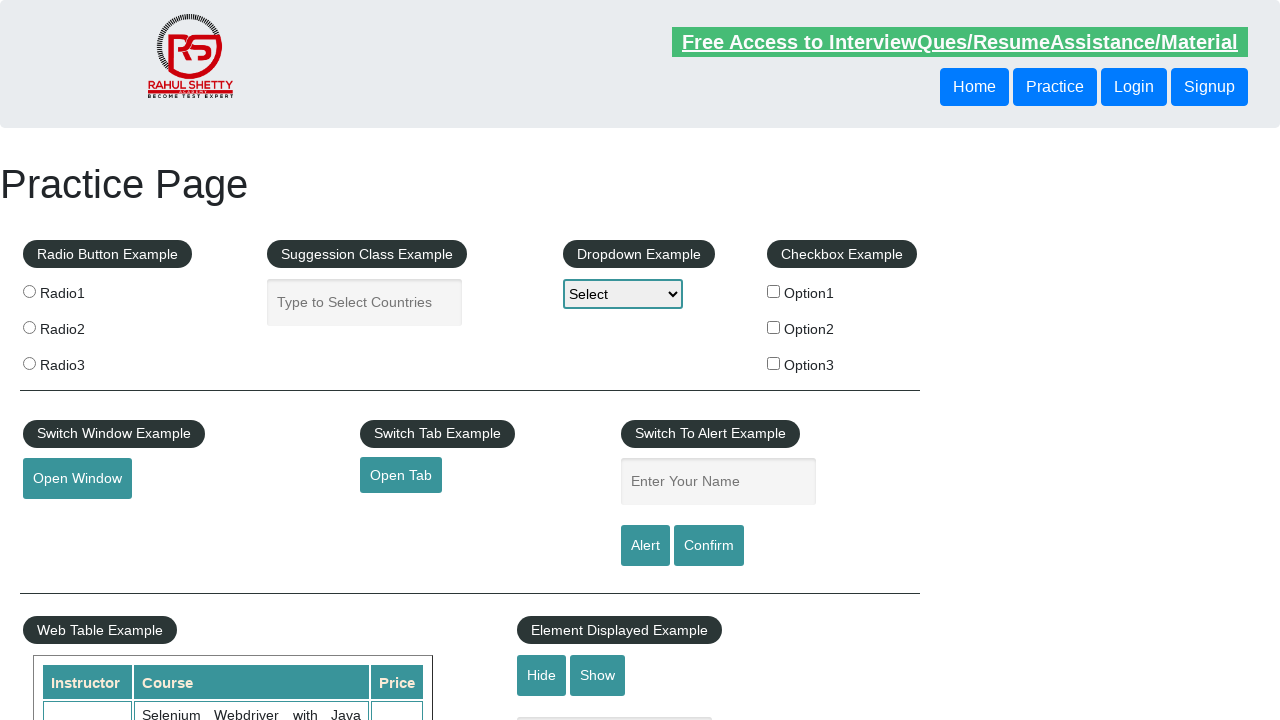

Navigated to Rahul Shetty Academy Automation Practice page
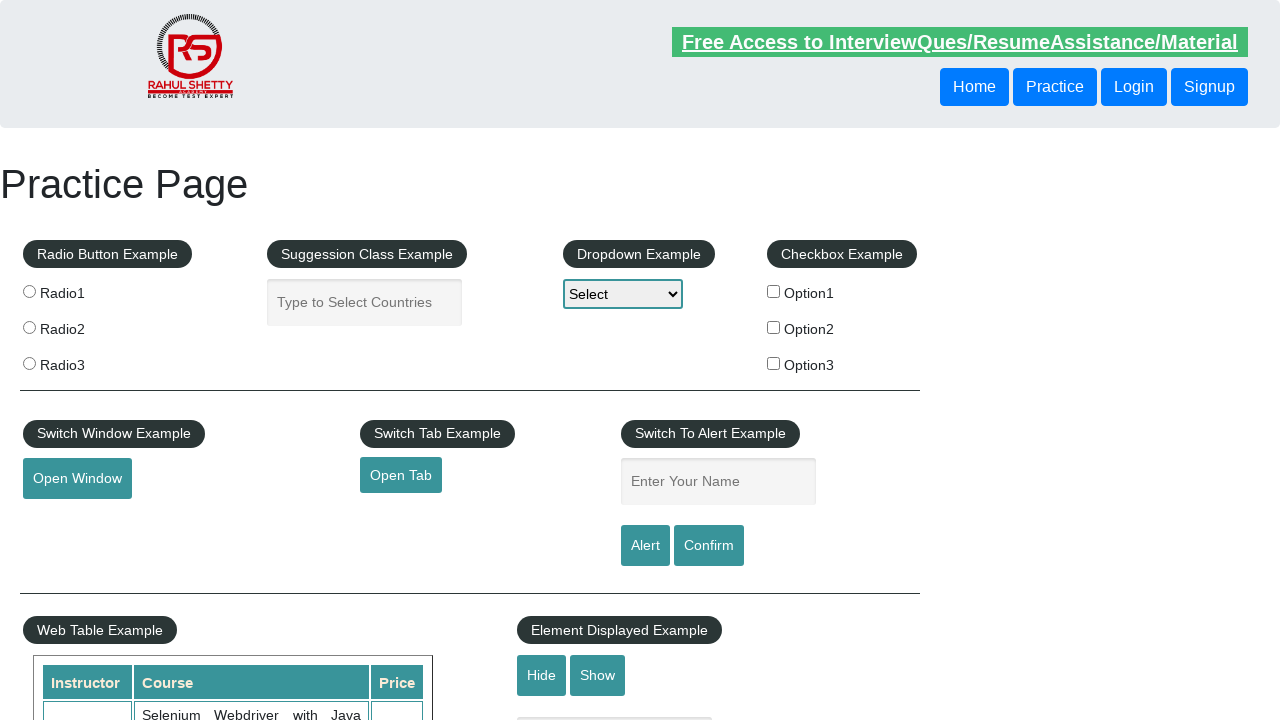

Page DOM content loaded
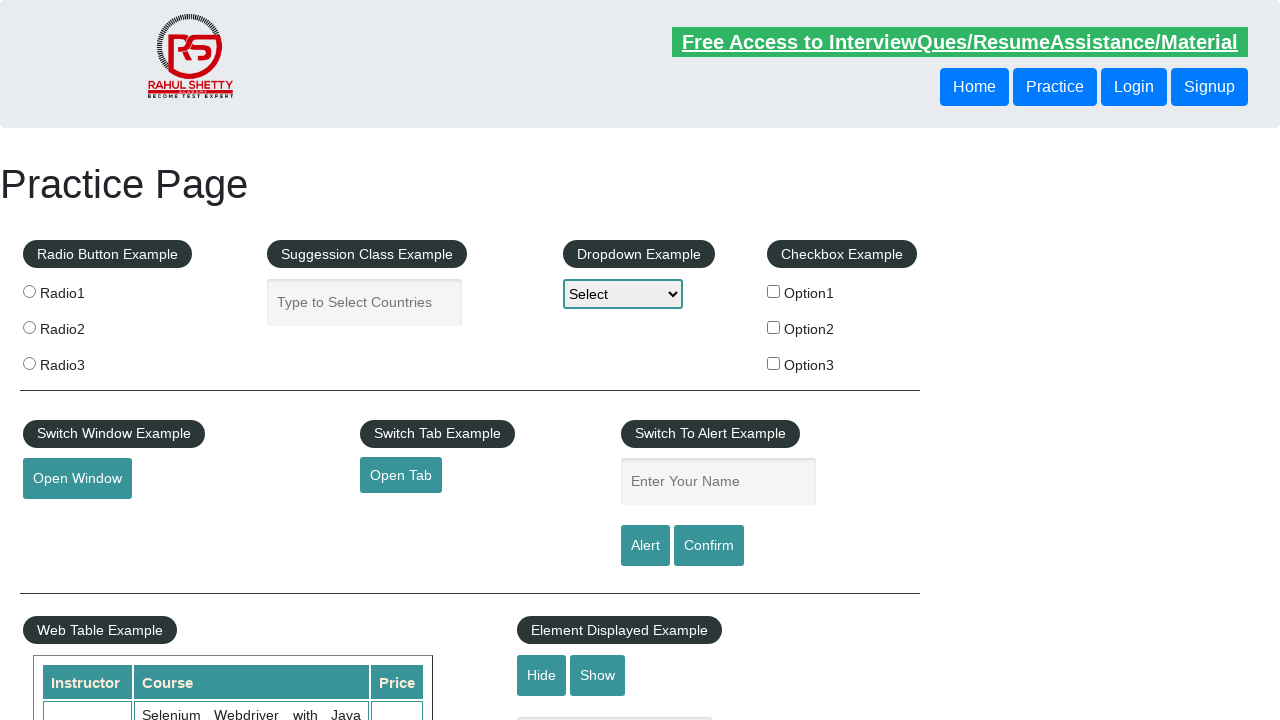

Body element is visible, page loaded successfully
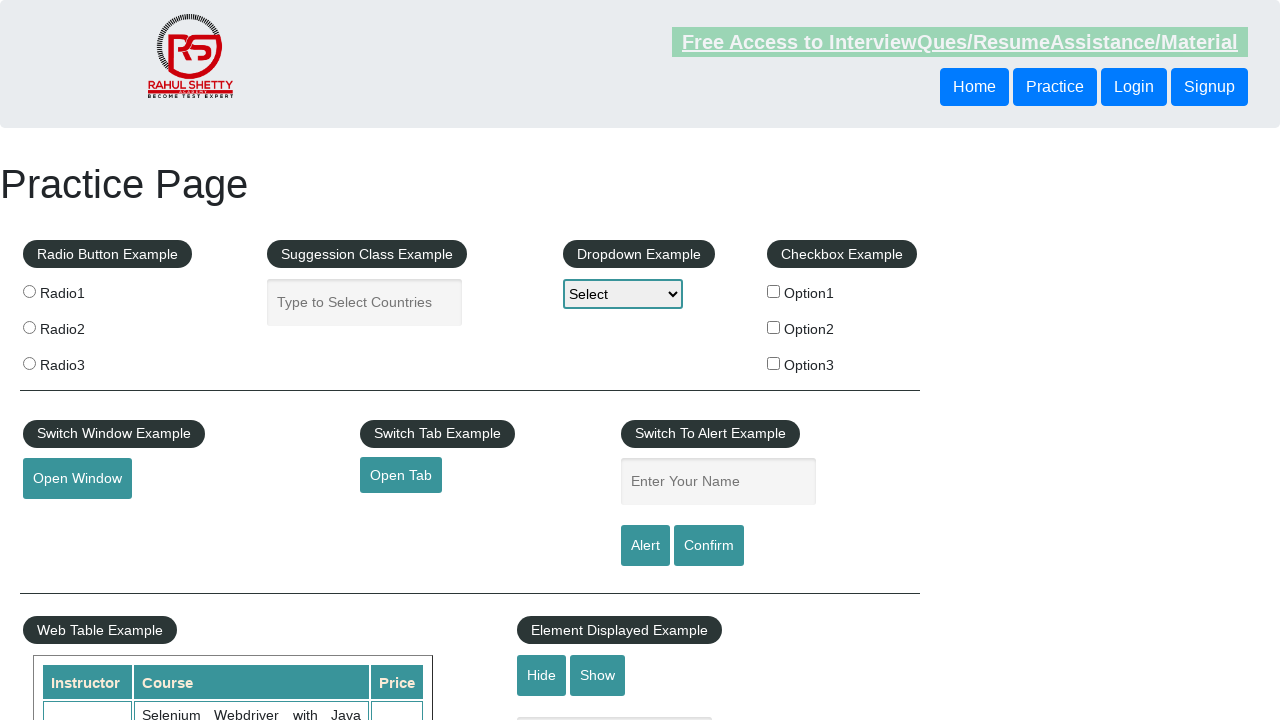

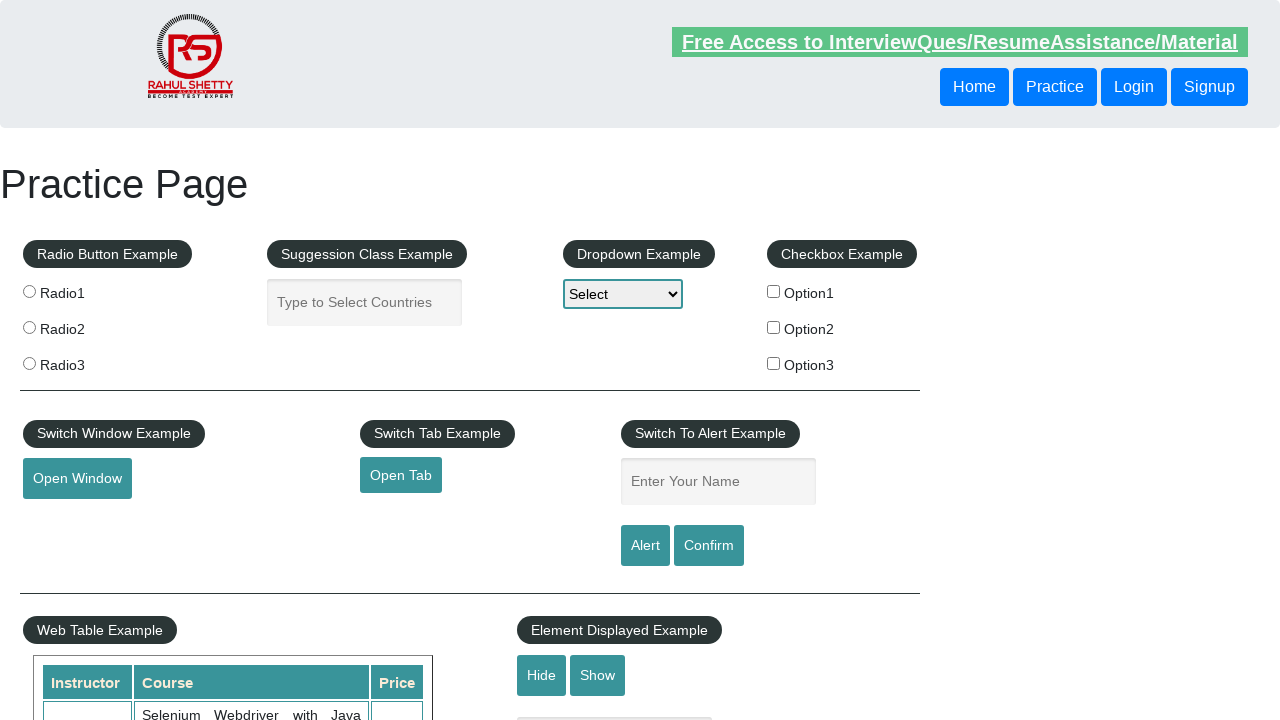